Tests checkbox interaction on a W3C accessibility example page by finding all checkbox elements and clicking any that are unchecked to select them.

Starting URL: https://www.w3.org/TR/2019/NOTE-wai-aria-practices-1.1-20190814/examples/checkbox/checkbox-1/checkbox-1.html

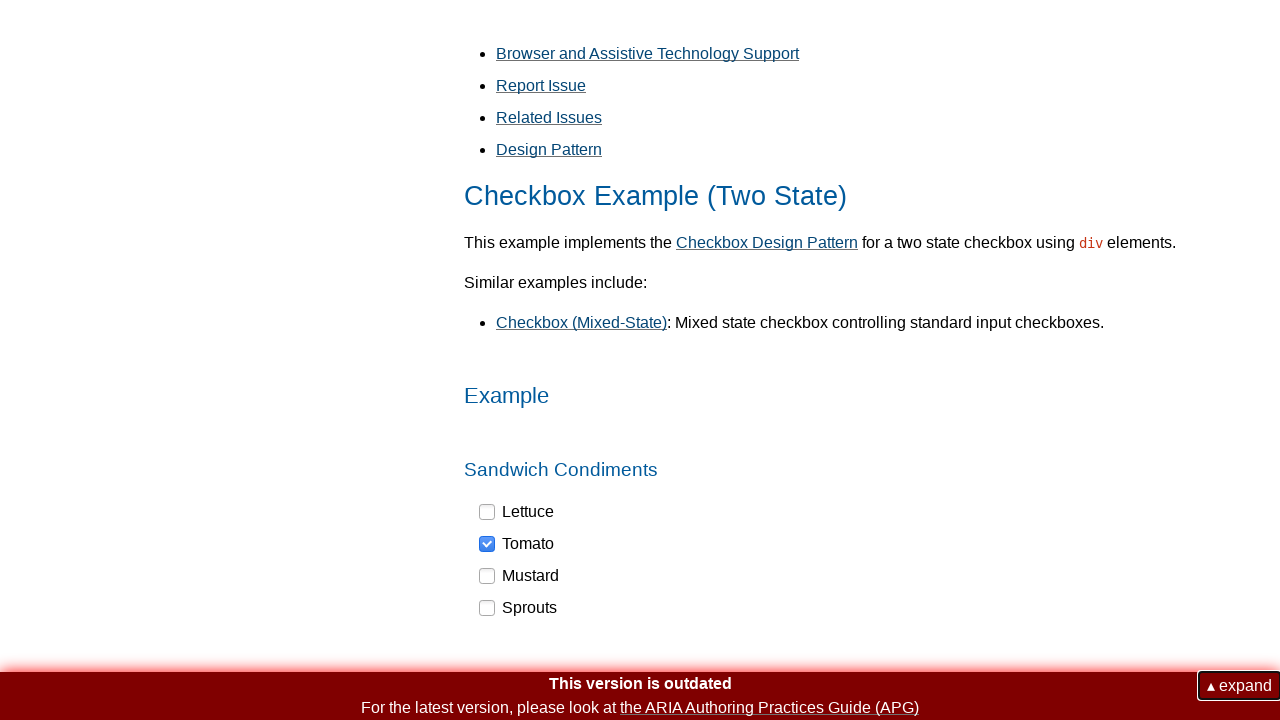

Navigated to W3C accessibility checkbox example page
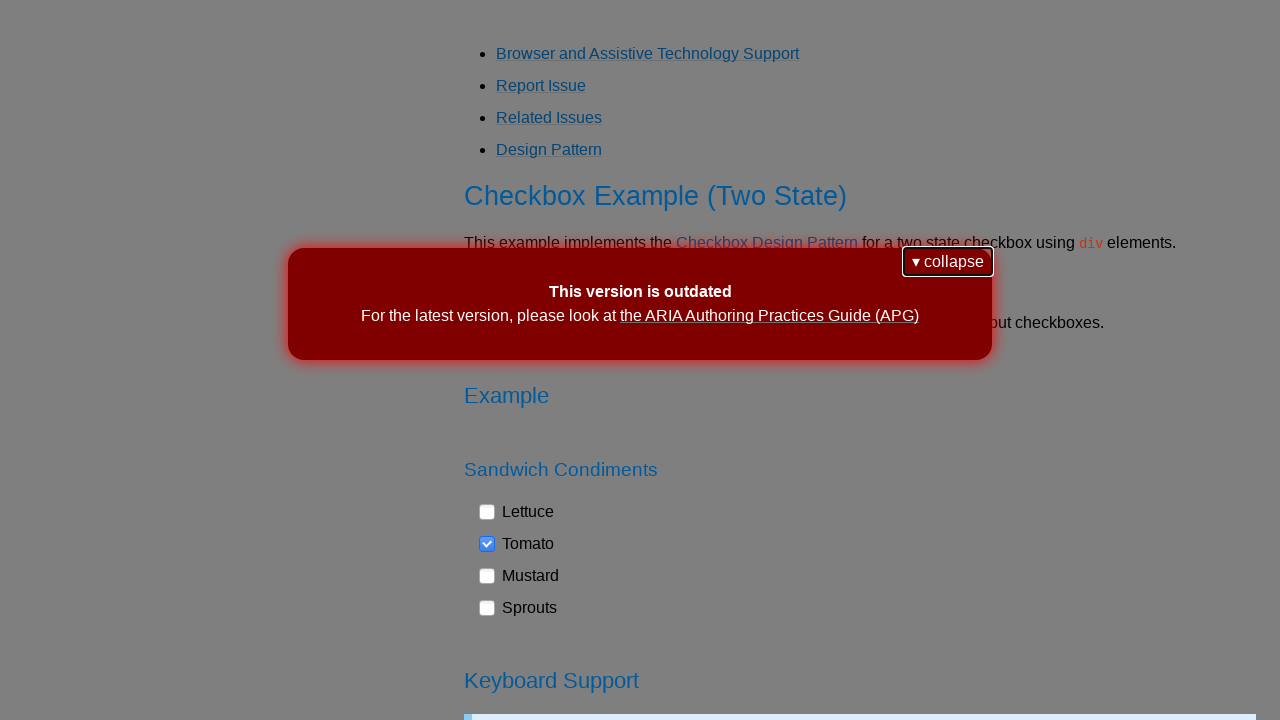

Checkbox elements loaded on page
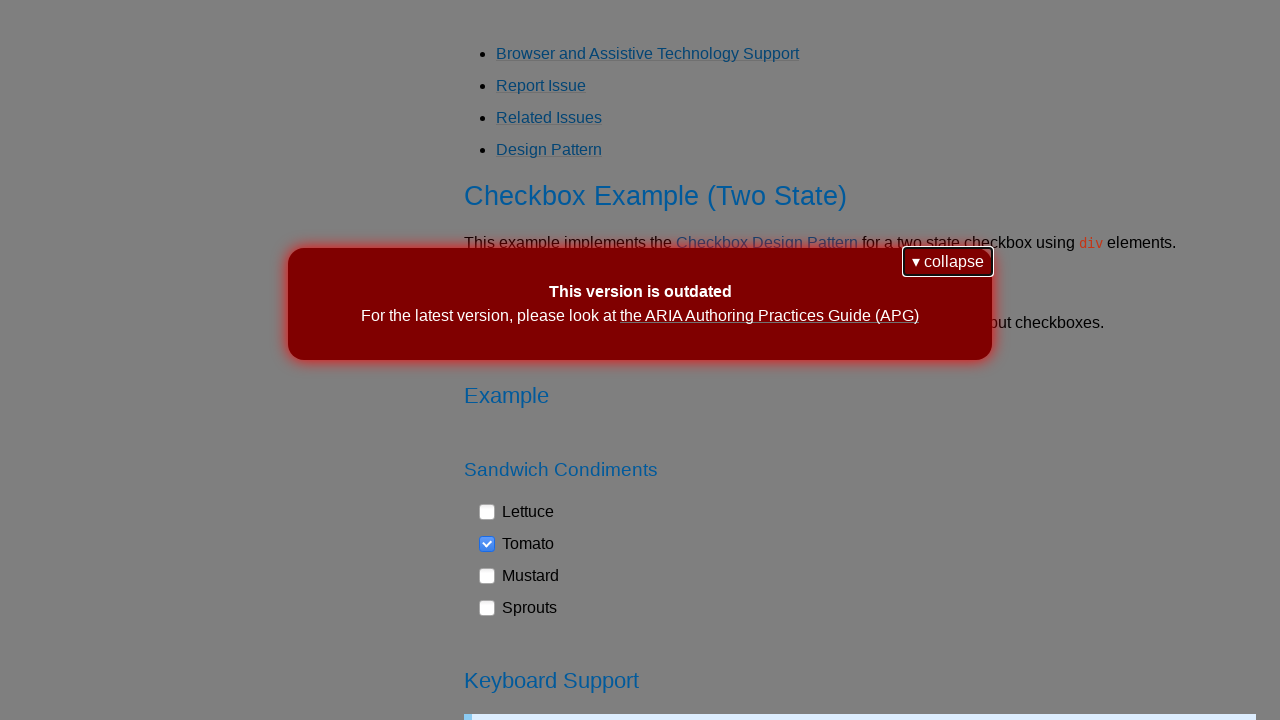

Found 4 checkbox elements
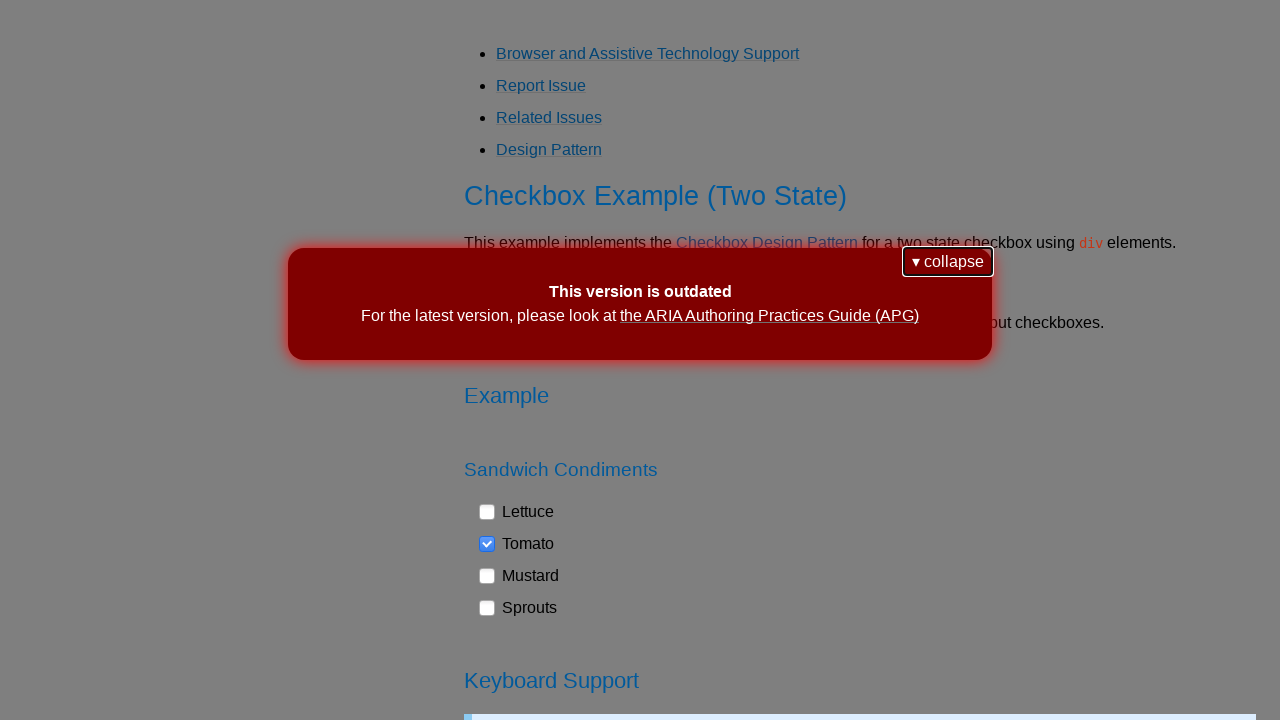

Checked checkbox aria-checked attribute: false
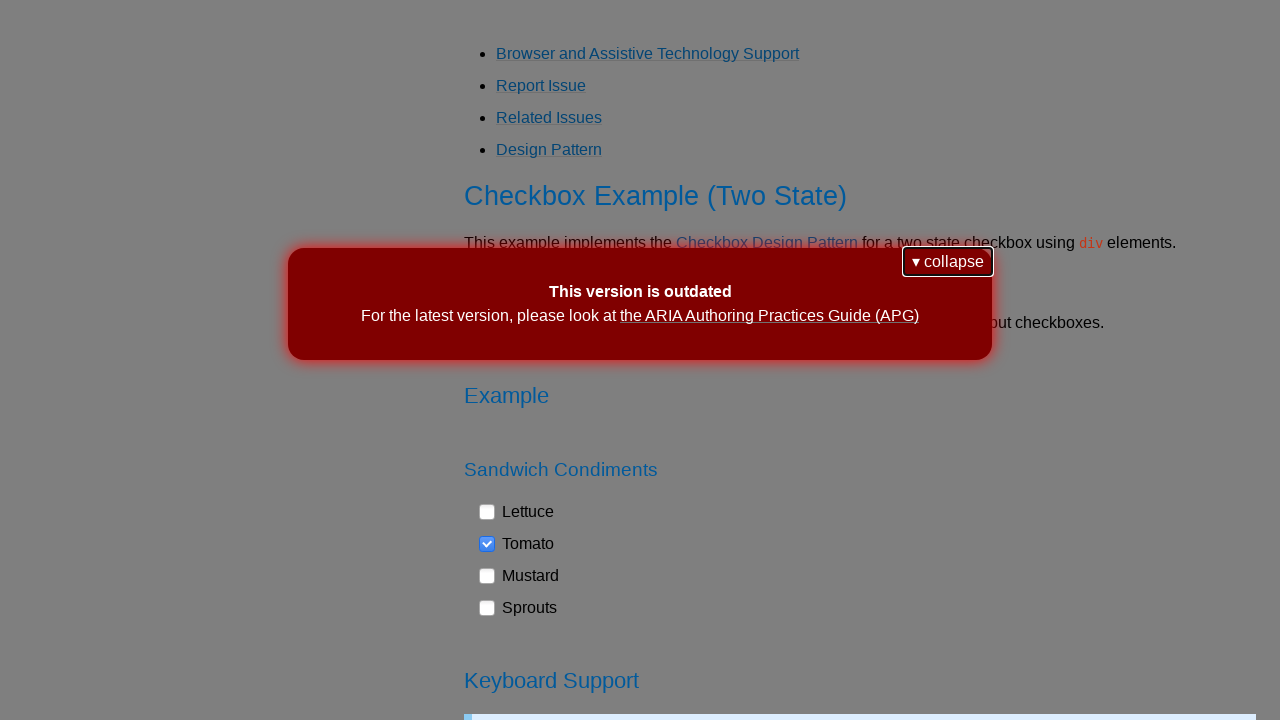

Clicked unchecked checkbox to select it at (517, 512) on div[role='checkbox'] >> nth=0
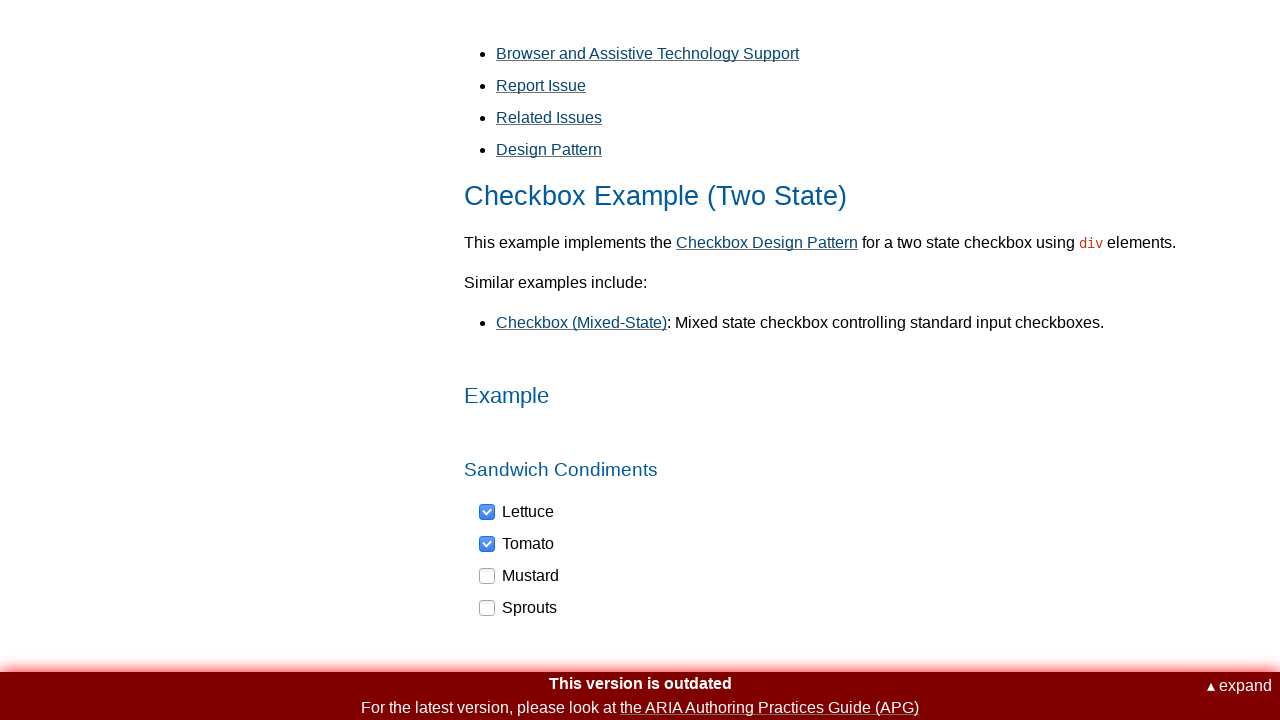

Checked checkbox aria-checked attribute: true
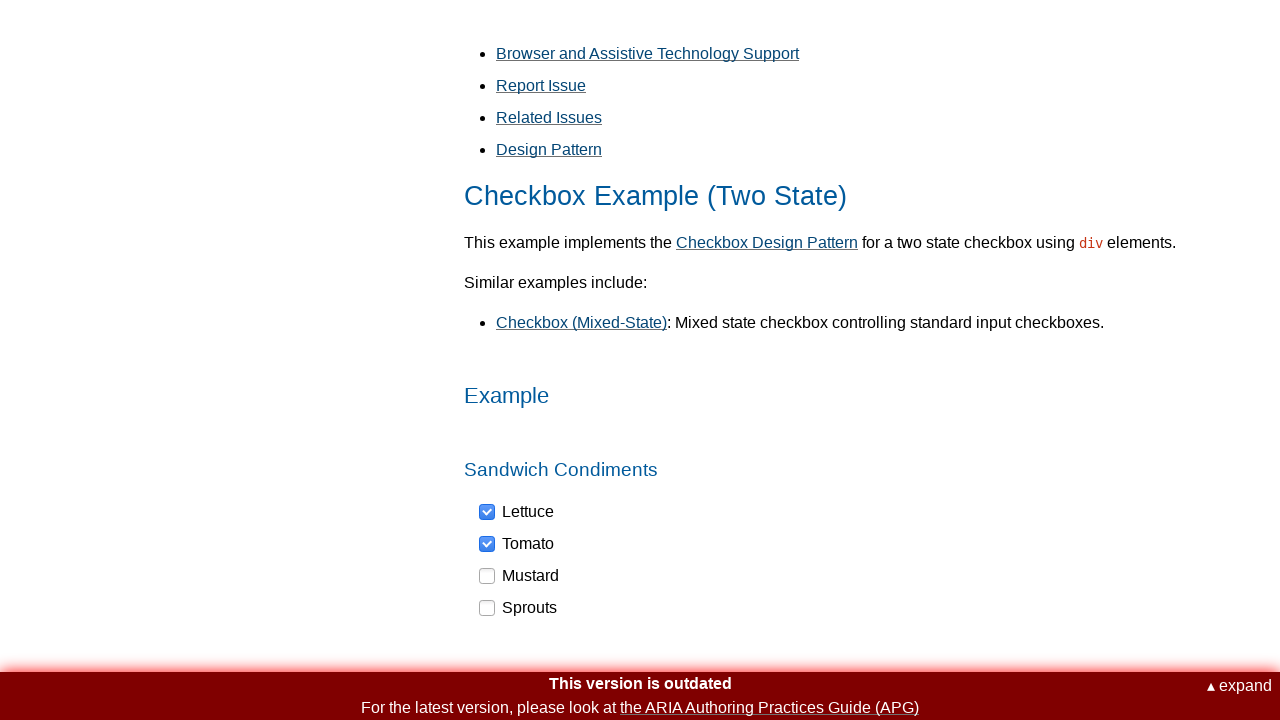

Checked checkbox aria-checked attribute: false
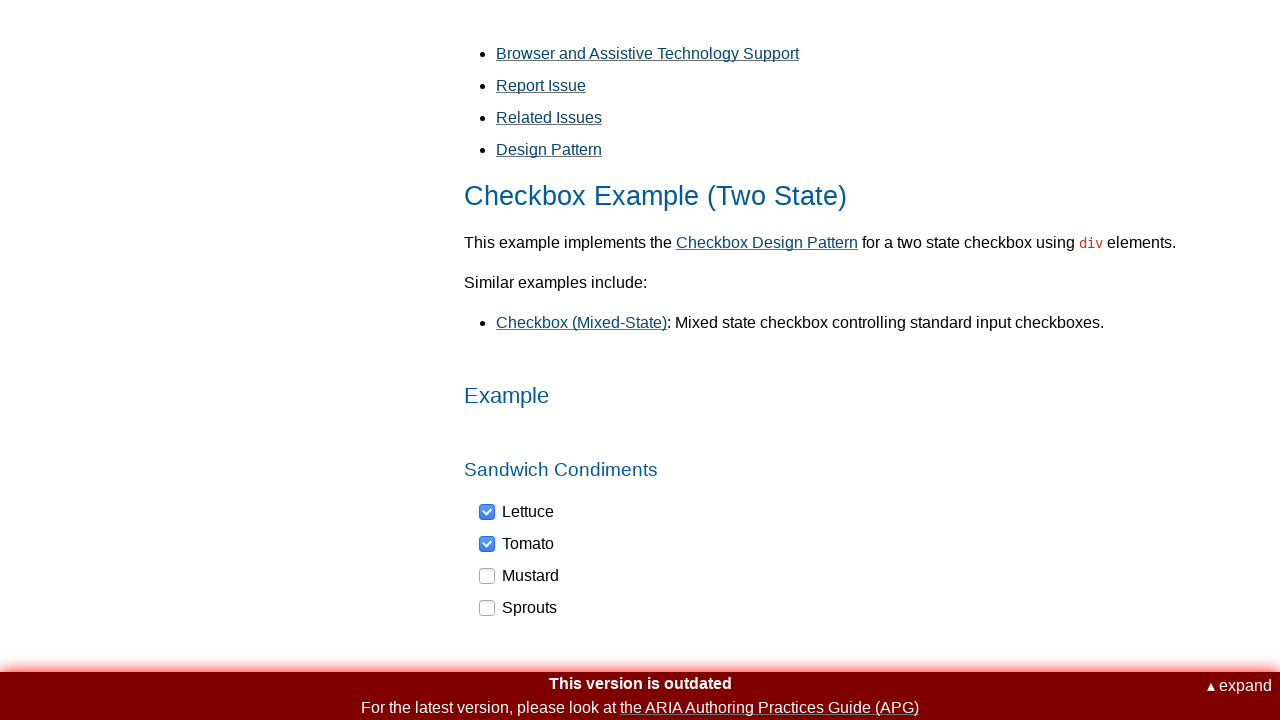

Clicked unchecked checkbox to select it at (520, 576) on div[role='checkbox'] >> nth=2
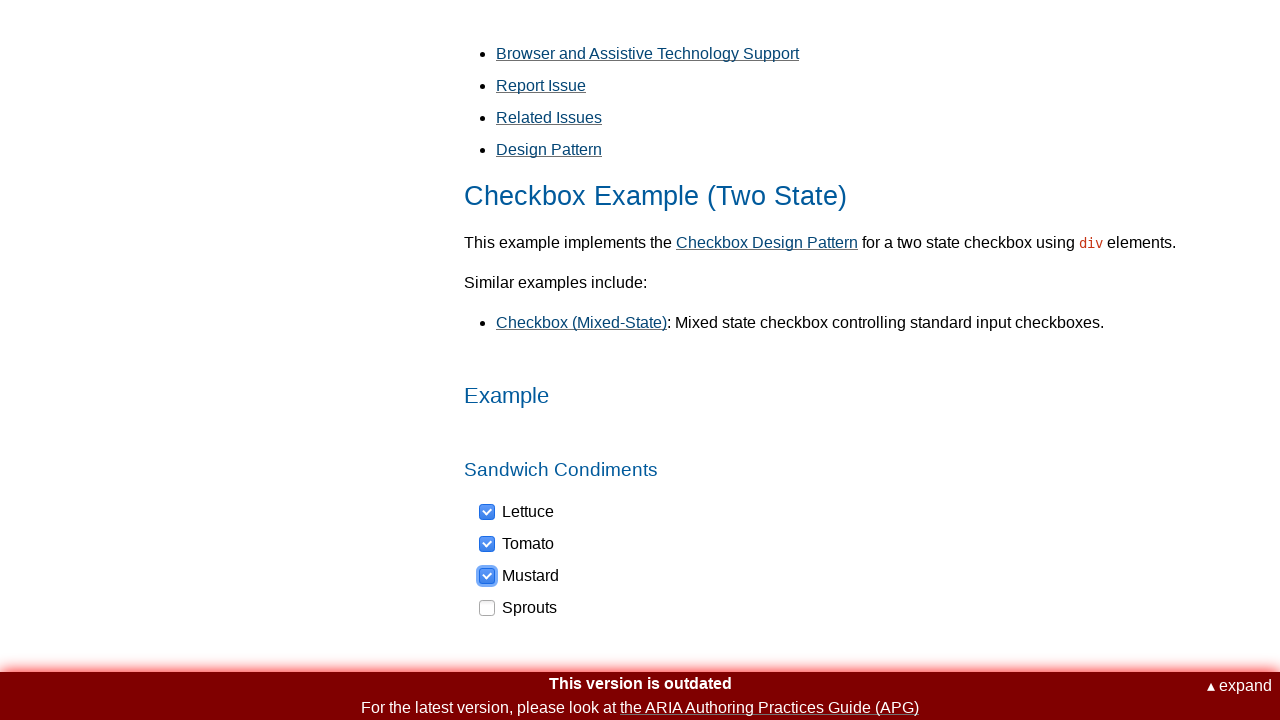

Checked checkbox aria-checked attribute: false
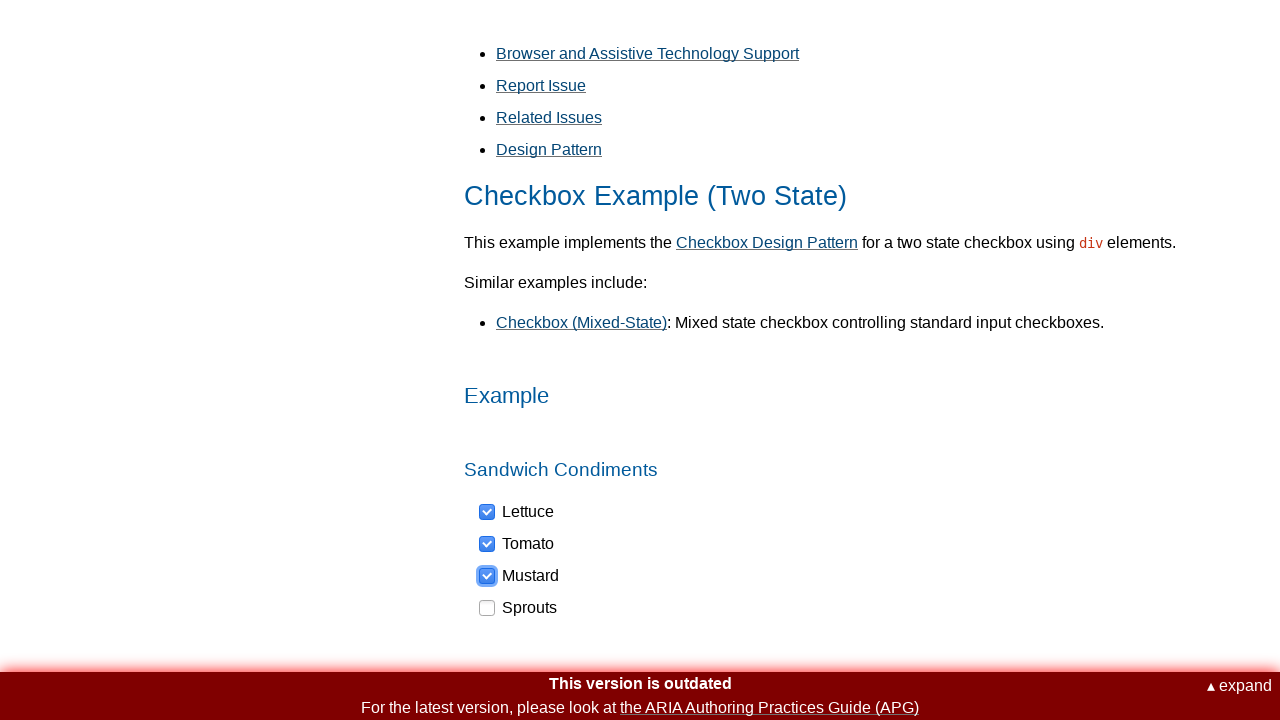

Clicked unchecked checkbox to select it at (519, 608) on div[role='checkbox'] >> nth=3
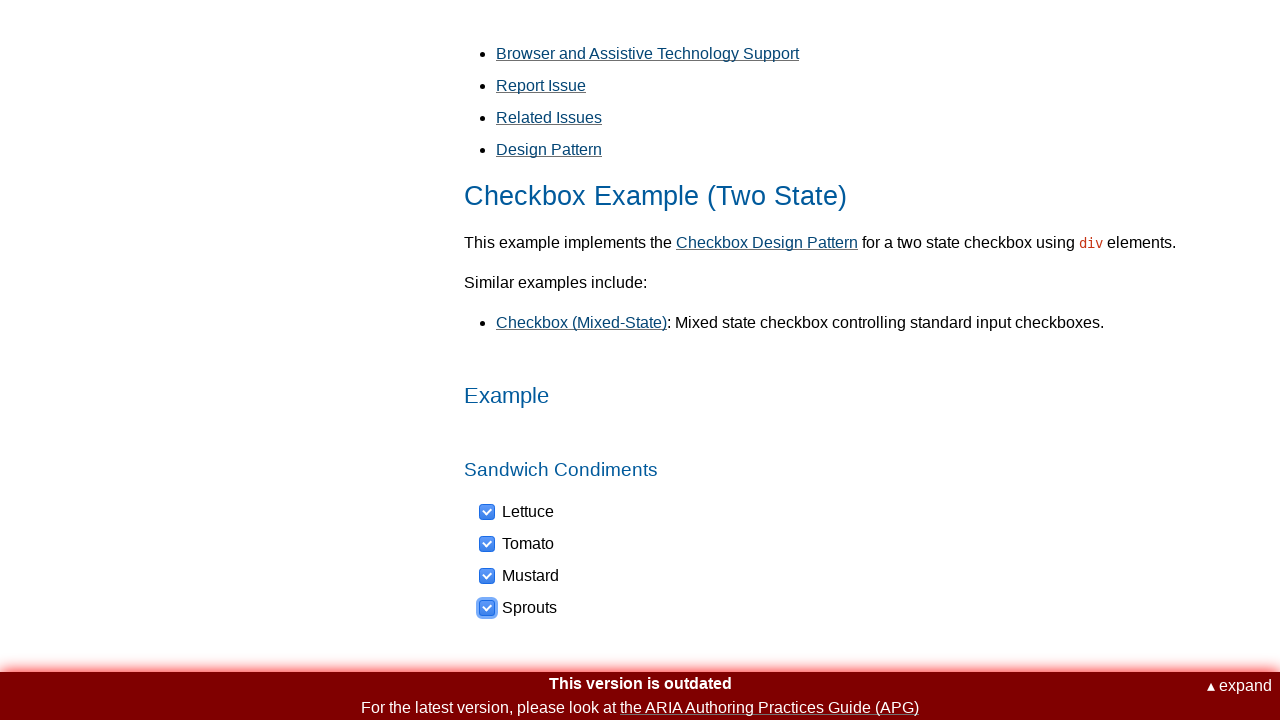

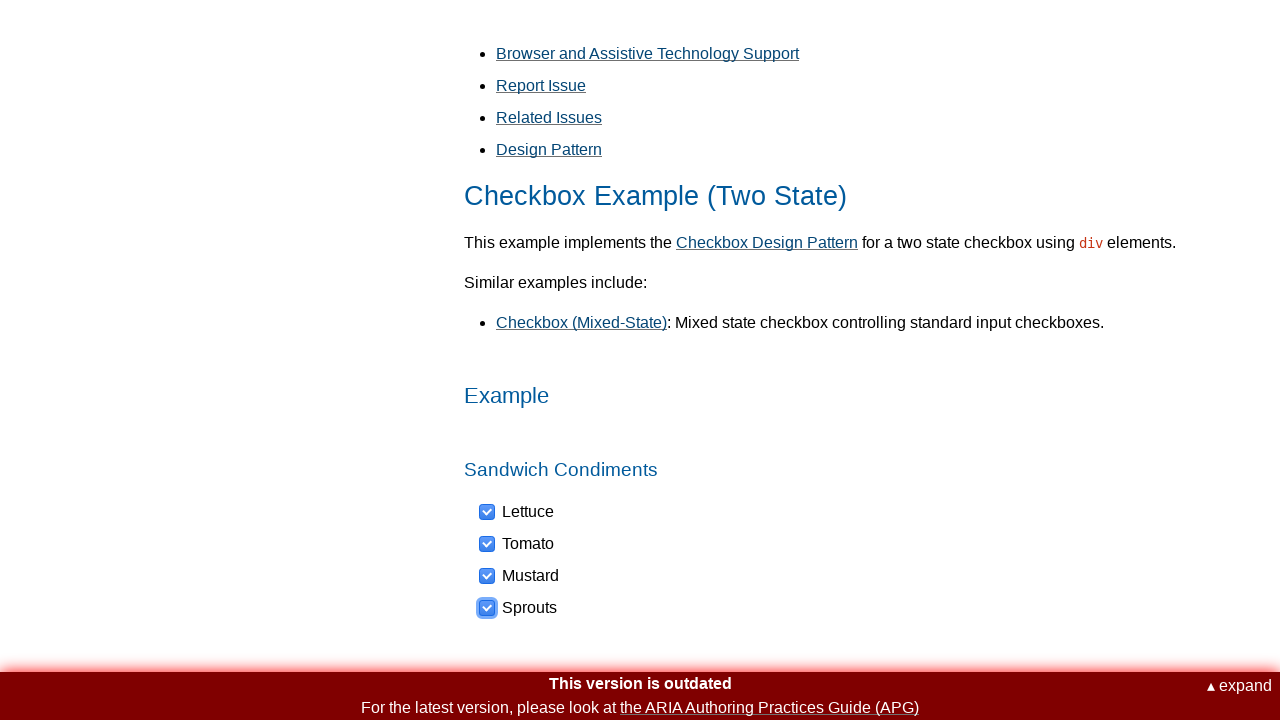